Tests hovering over the third user profile image to reveal caption, then clicks on the profile link

Starting URL: http://the-internet.herokuapp.com/hovers

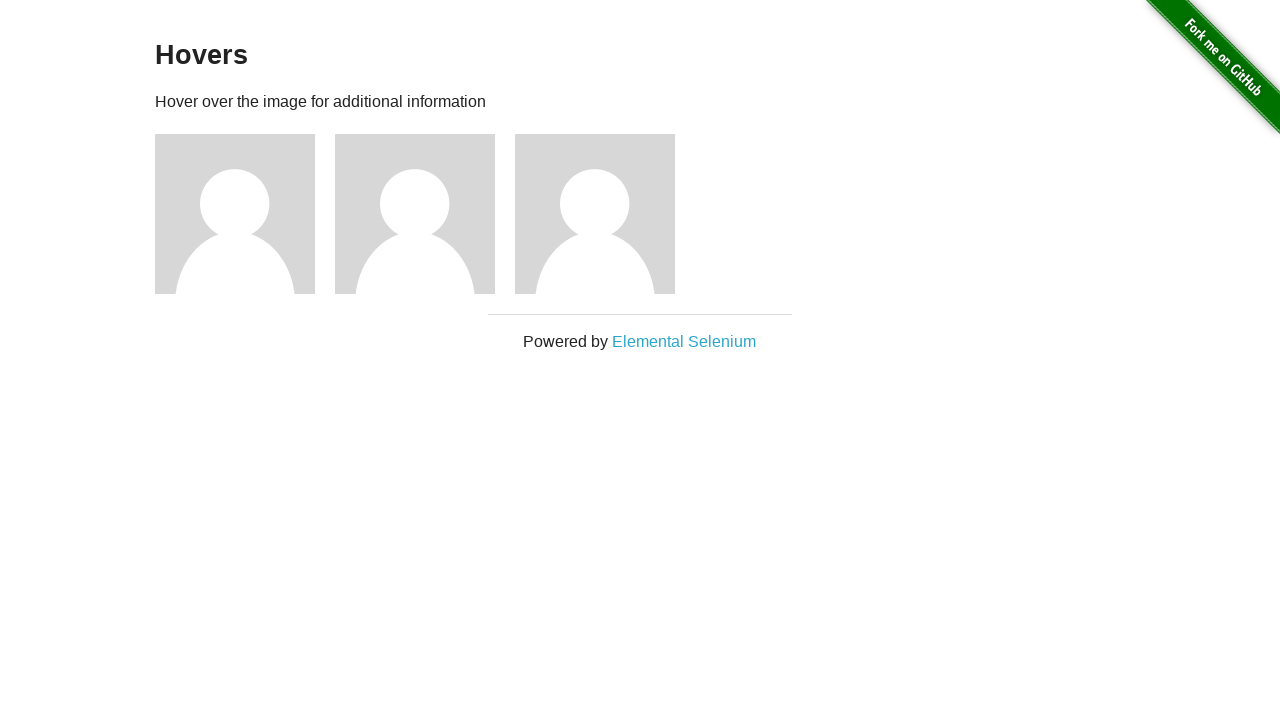

Hovered over third user profile image to reveal caption at (595, 214) on xpath=//*[@id='content']/div[1]/div[3]/img
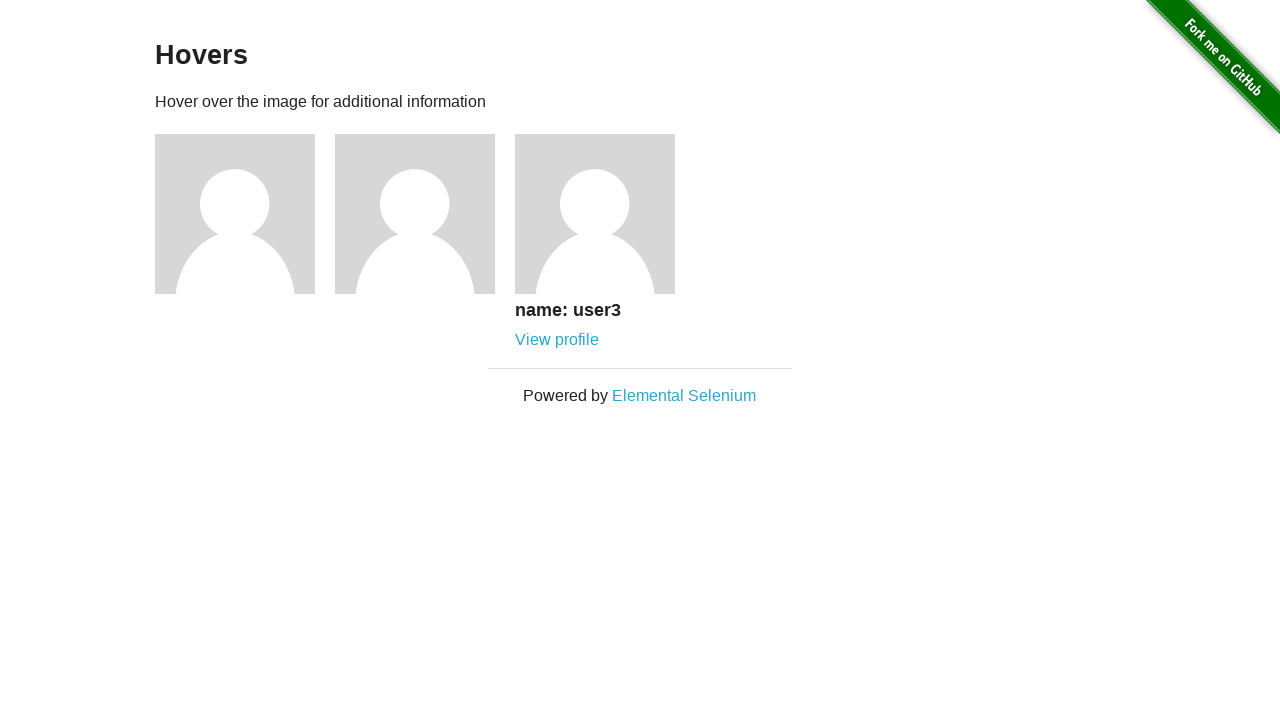

Retrieved caption text content for third user
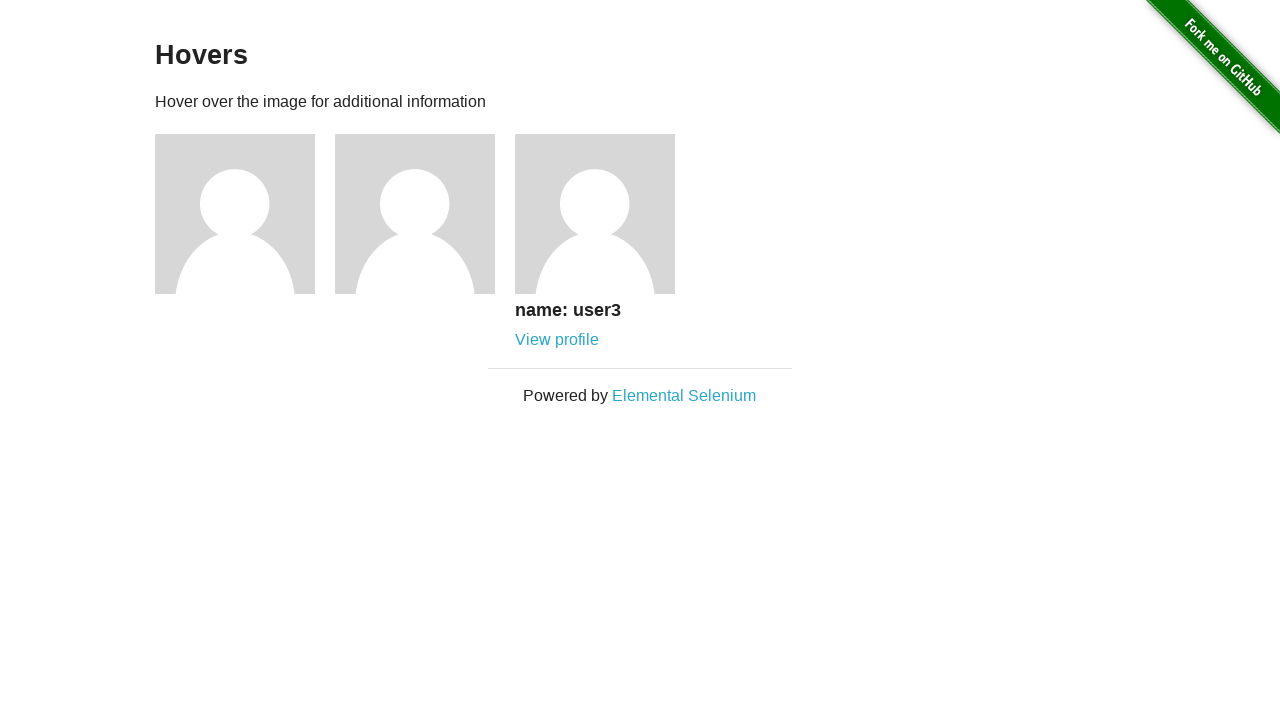

Clicked on third user profile link at (557, 340) on xpath=//*[@id='content']/div[1]/div[3]/div/a
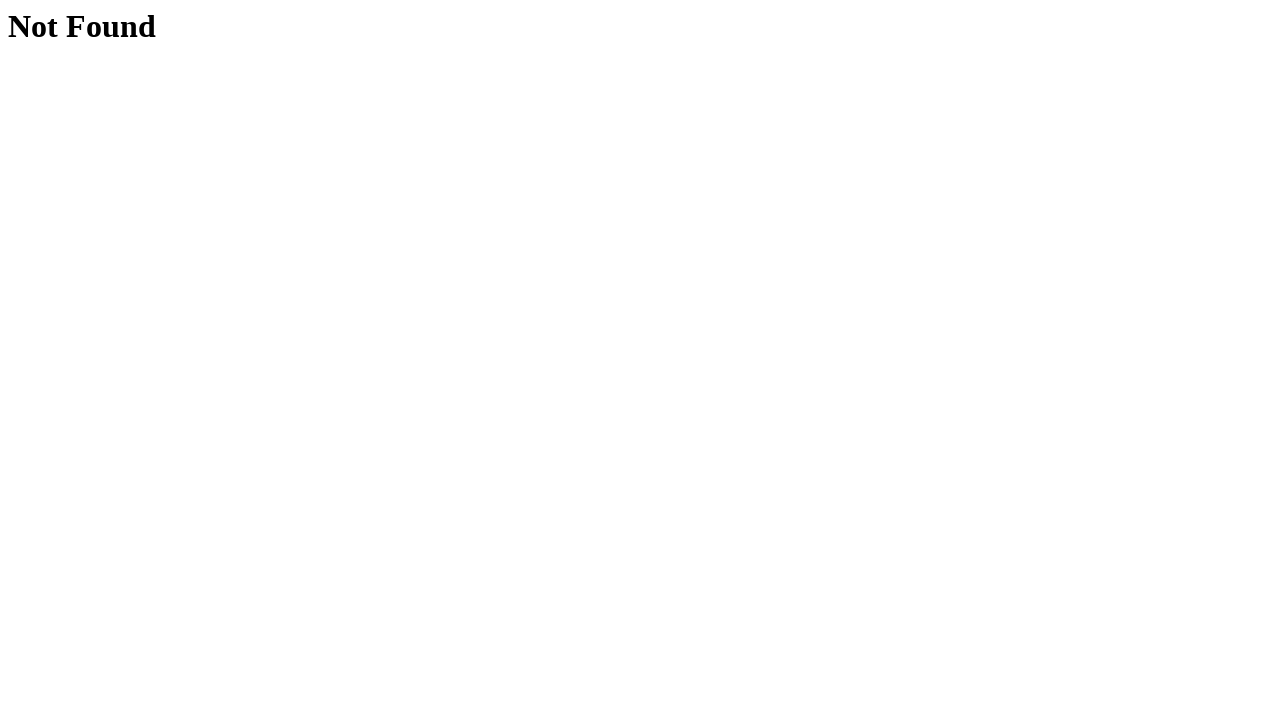

Profile page loaded and h1 heading is visible
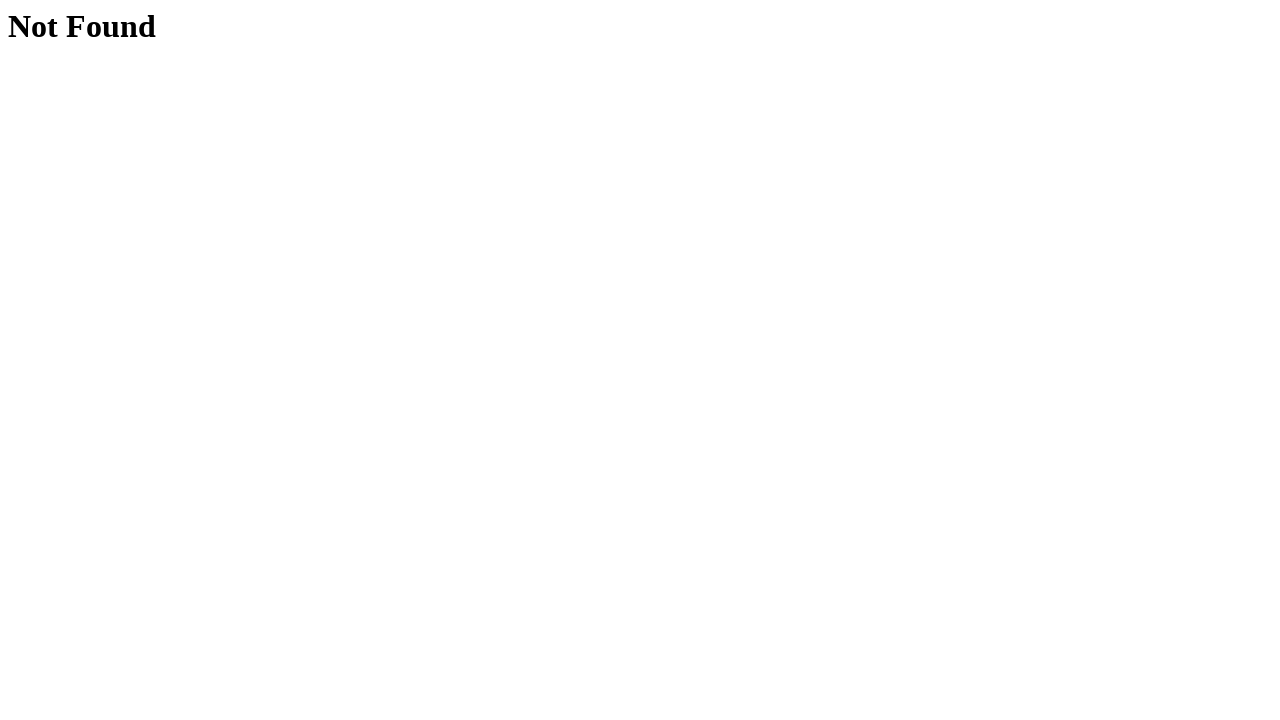

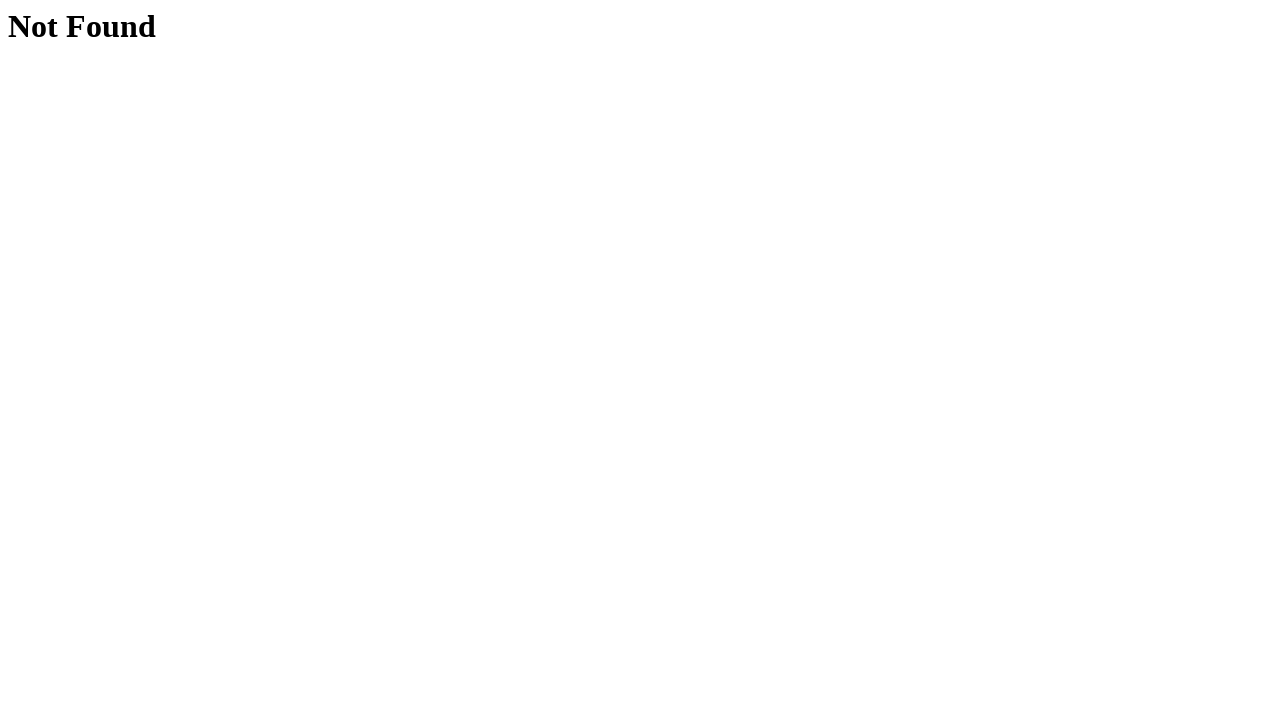